Tests the search functionality on flip.kz by entering a search term in the search box and clicking the search/find button.

Starting URL: https://www.flip.kz

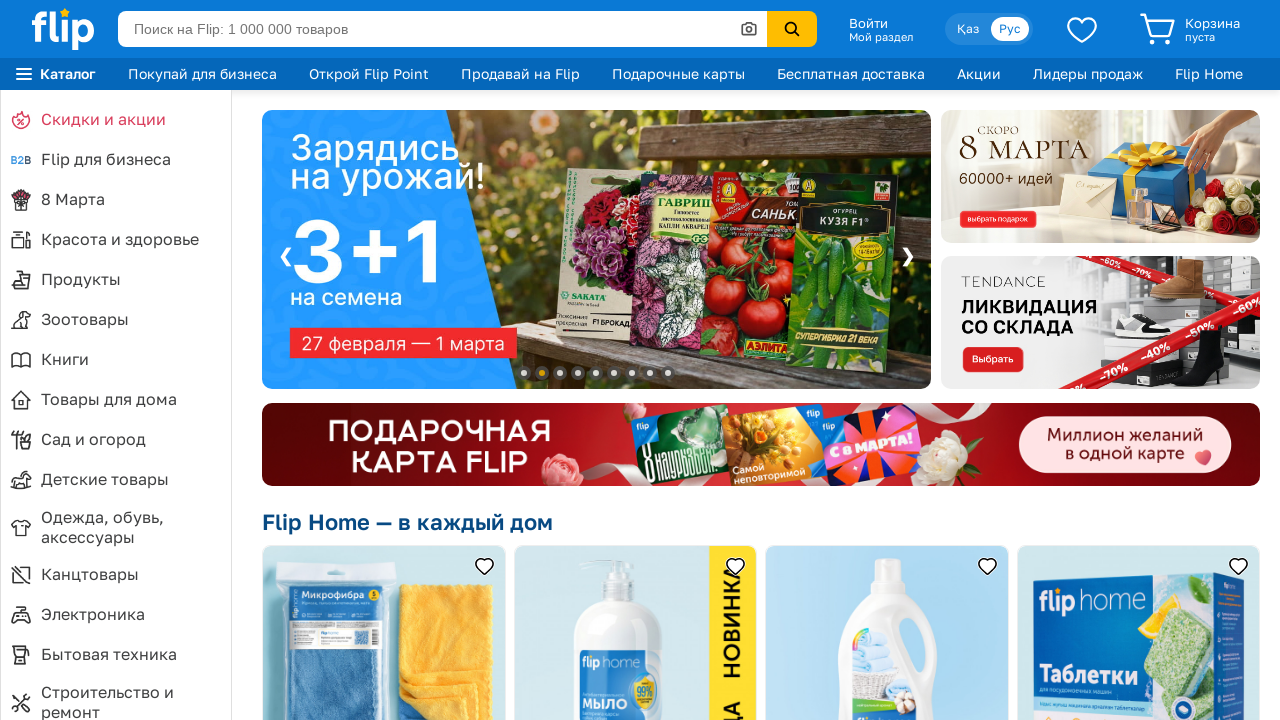

Filled search field with 'iPhone 15' on input[type='search'], input[name='search'], input[placeholder*='Поиск'], input.s
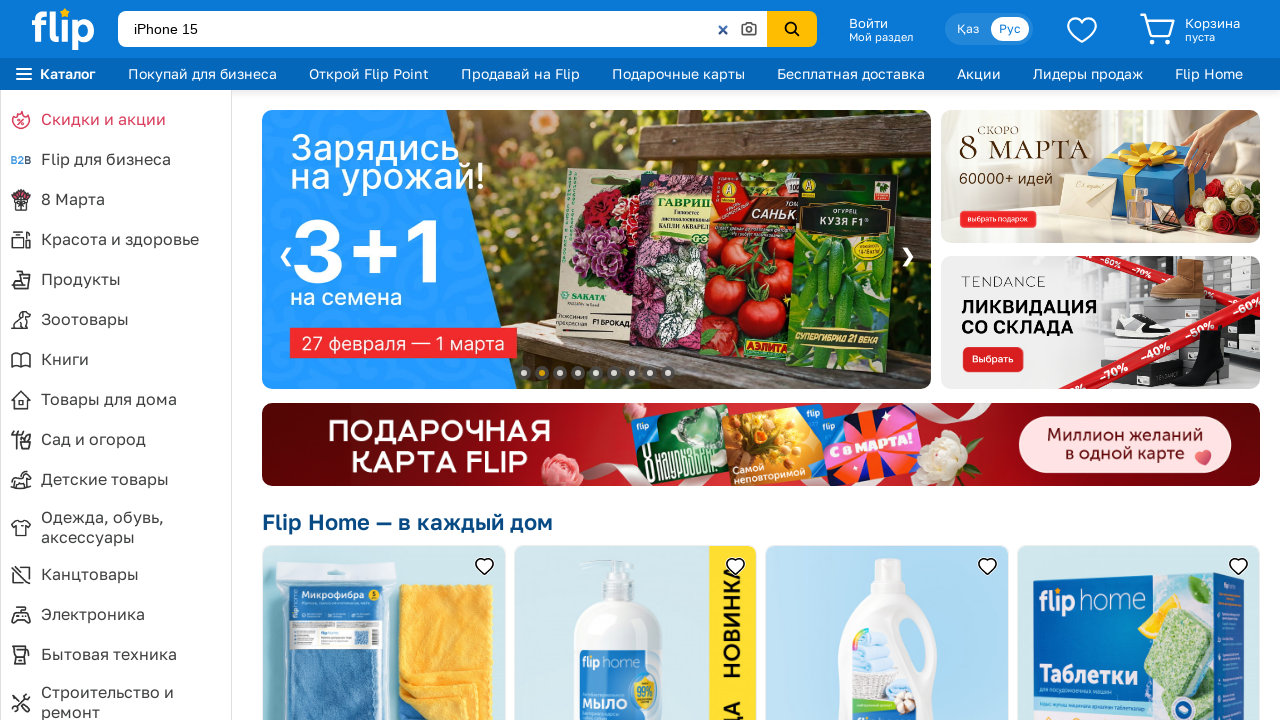

Clicked search/find button at (792, 29) on button[type='submit'], button.search-button, input[type='submit']
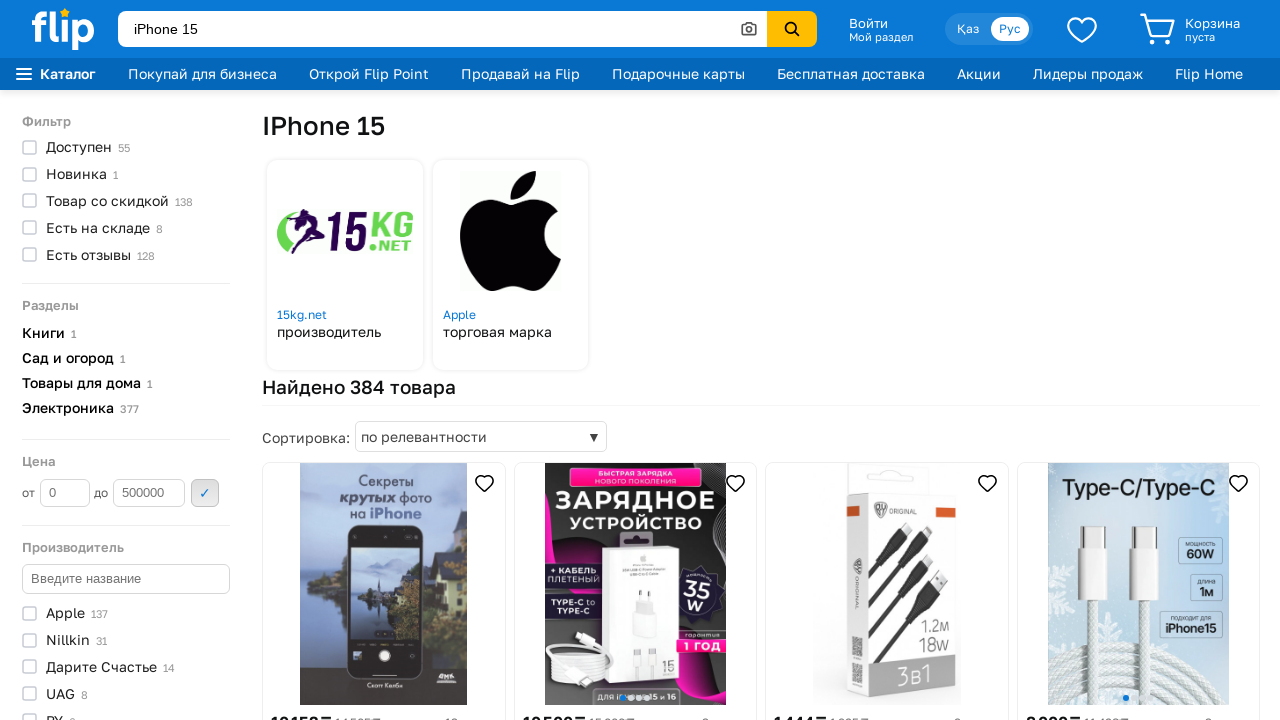

Waited for search results to load (networkidle)
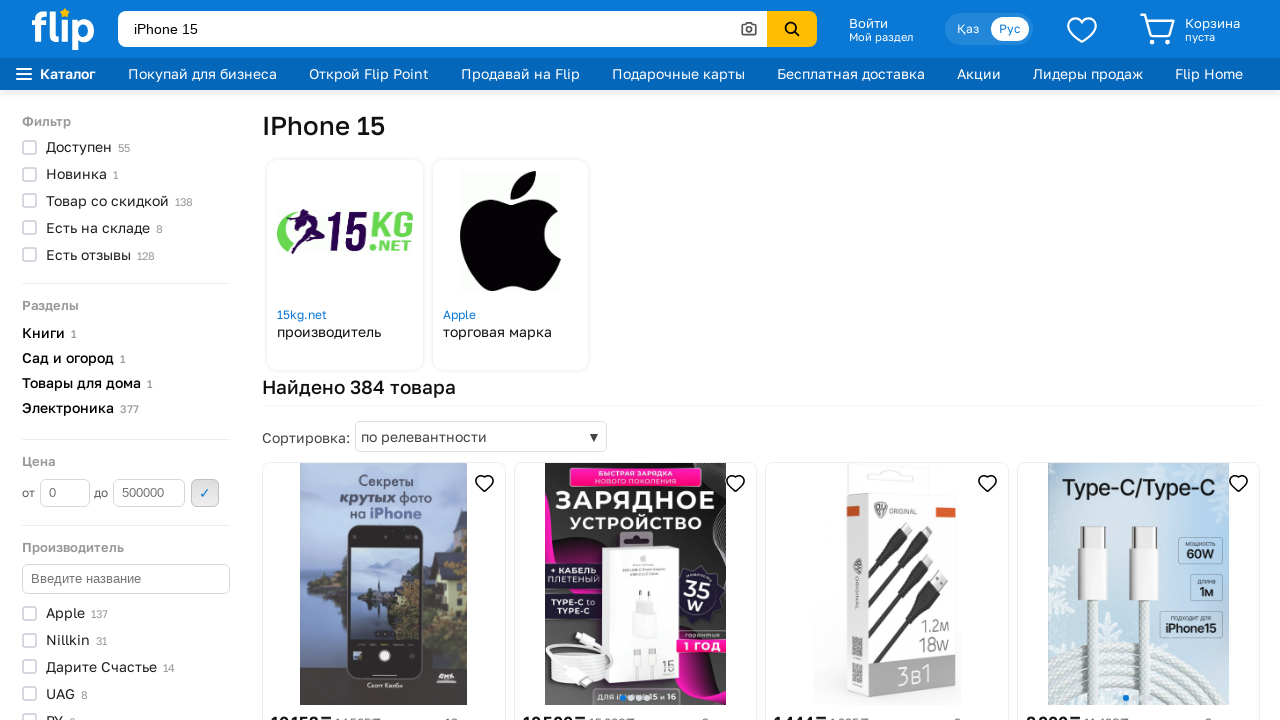

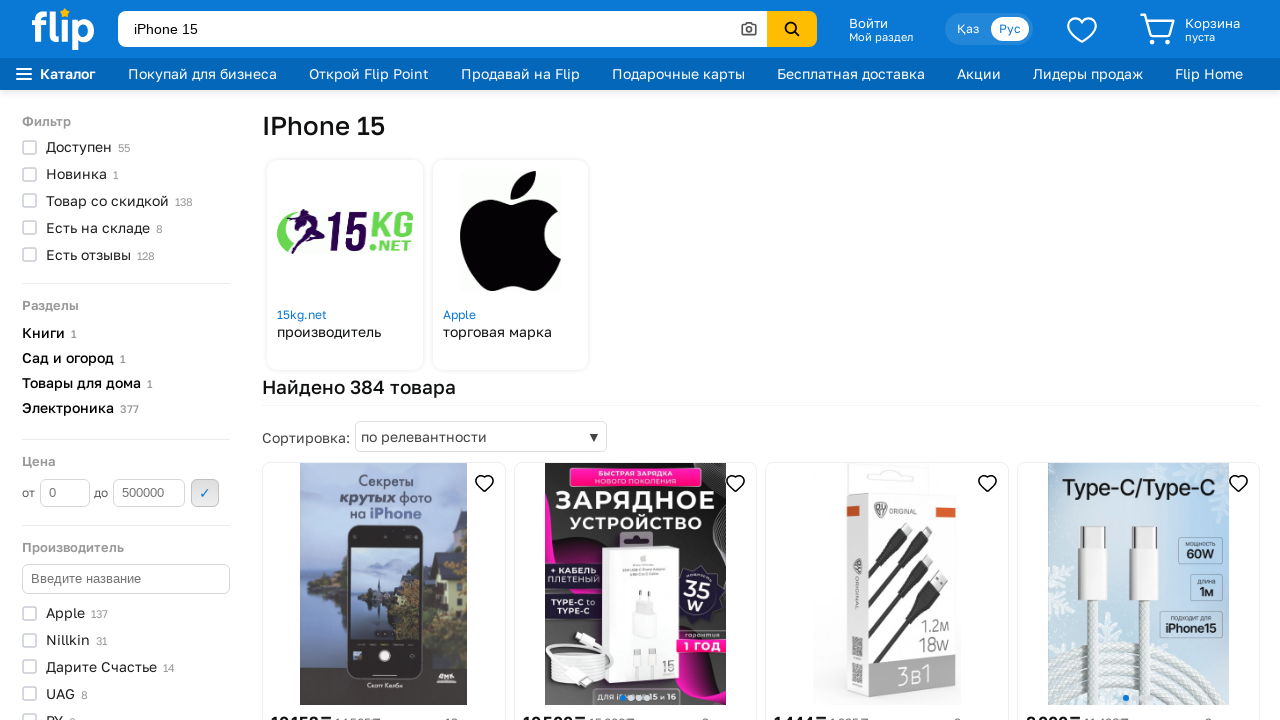